Tests the TodoMVC application by adding multiple todo items (buy apples, clean house, send package, mow lawn) to the list using the input field.

Starting URL: https://demo.playwright.dev/todomvc/#/

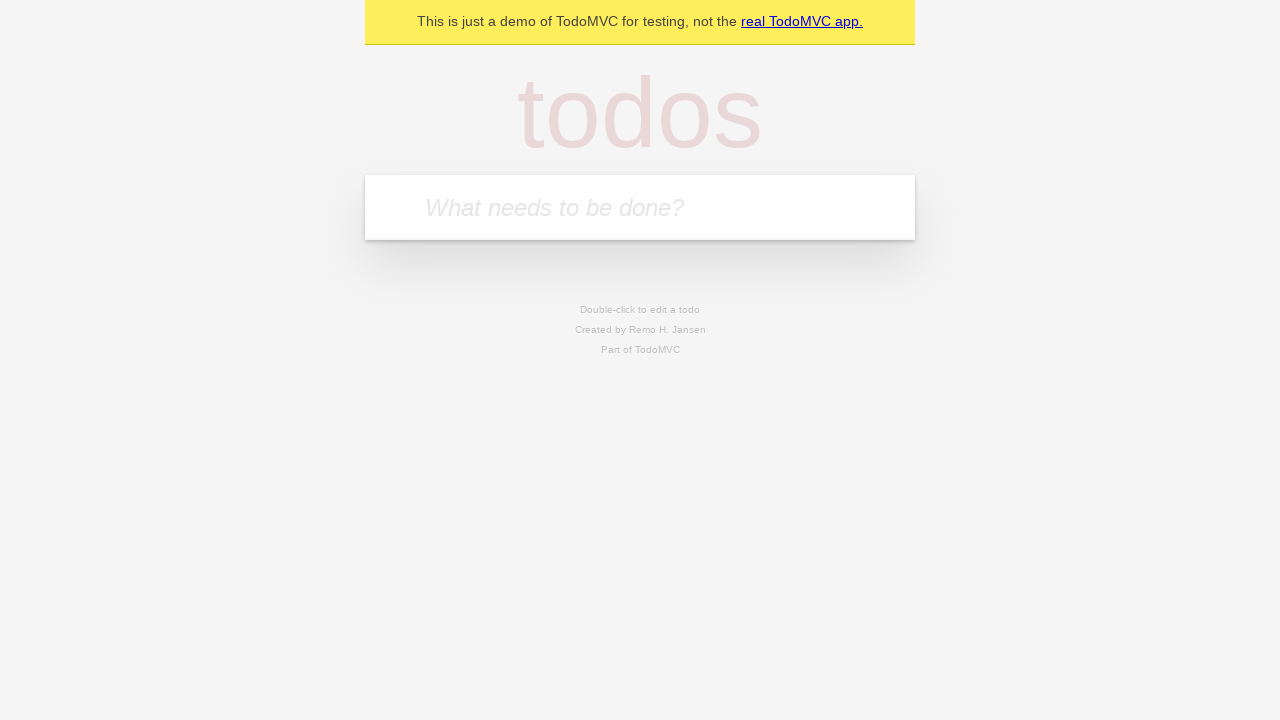

Located the todo input field
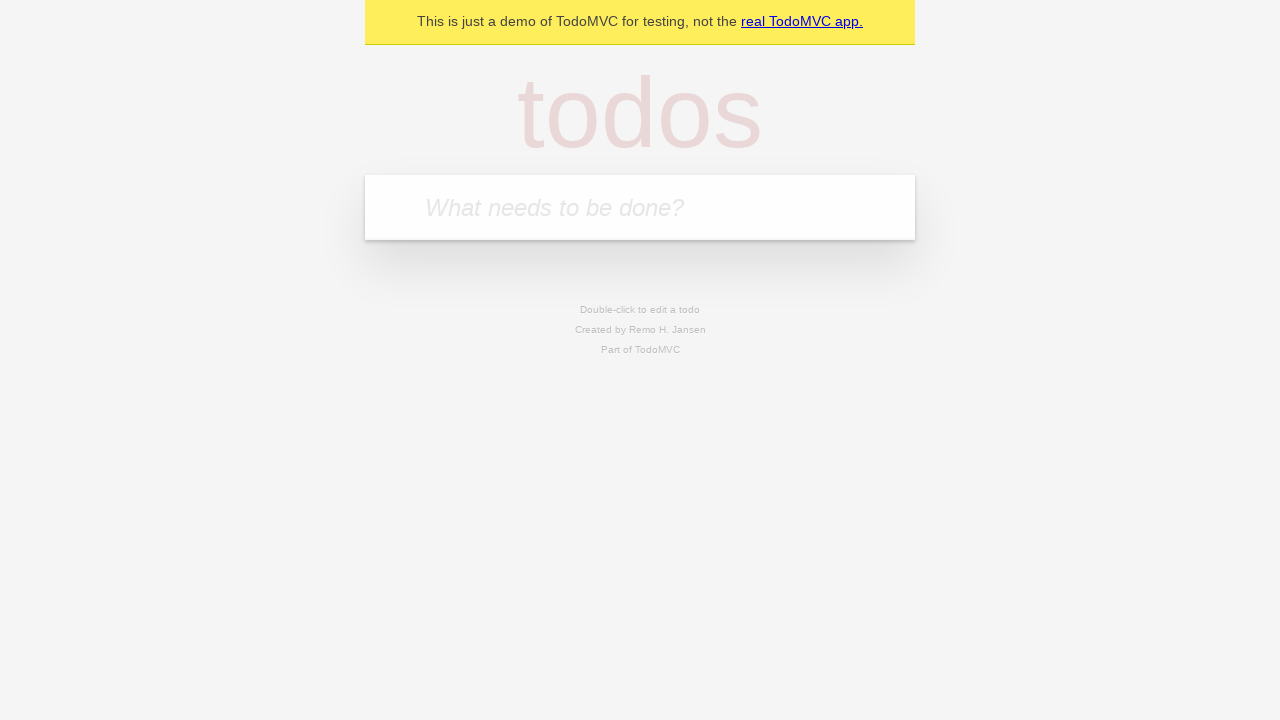

Waited for todo input field to be visible
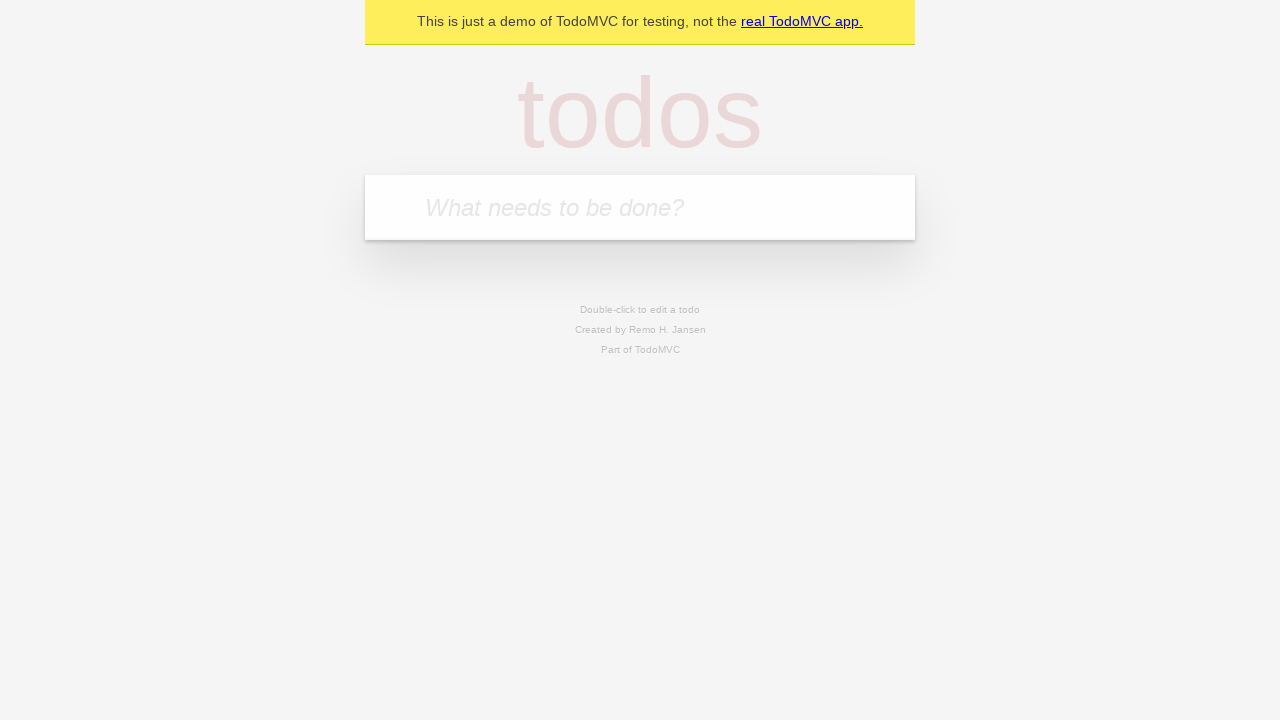

Clicked the todo input field at (640, 207) on internal:attr=[placeholder="What needs to be done?"i]
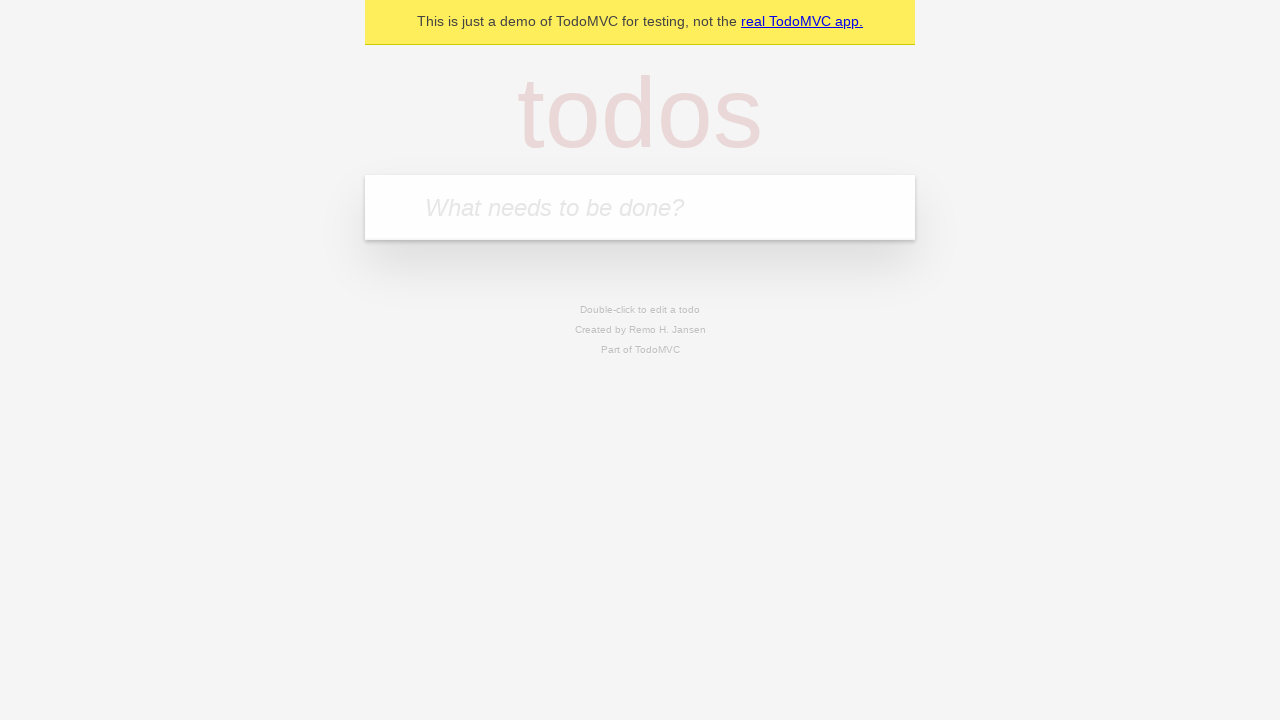

Typed 'buy apples' into the todo input field
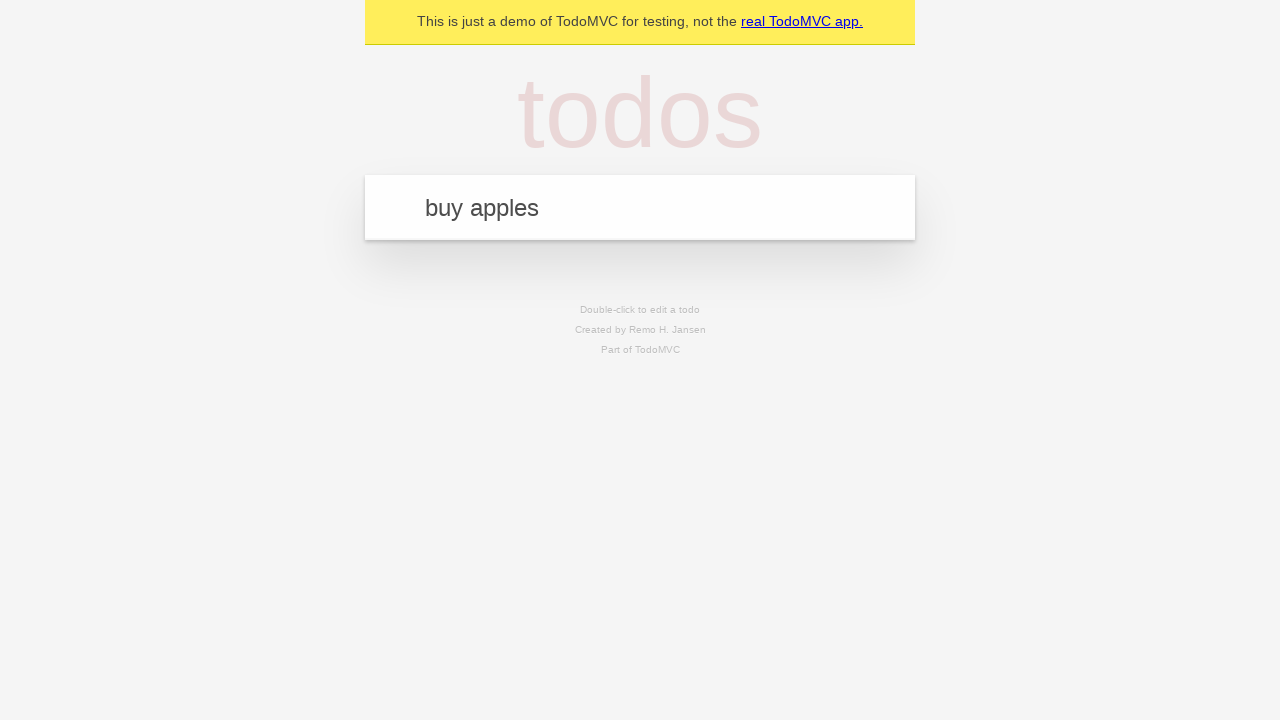

Pressed Enter to add 'buy apples' to the todo list
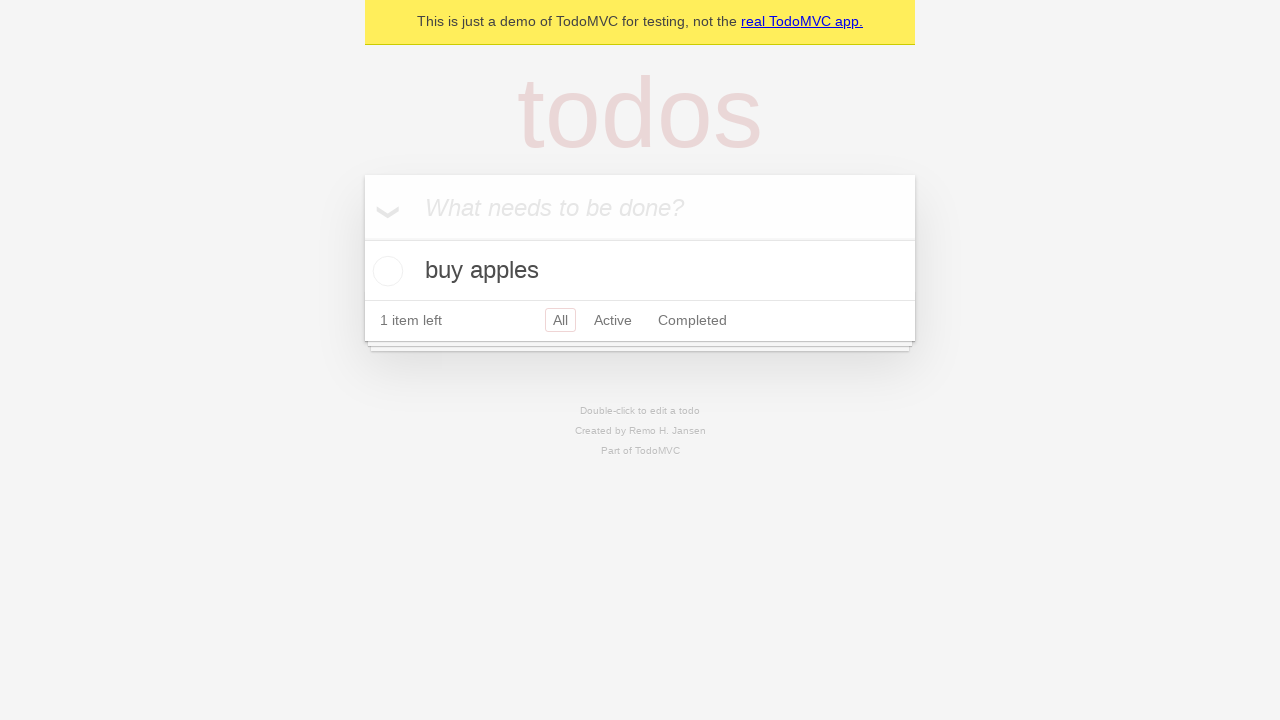

Waited for todo input field to be visible
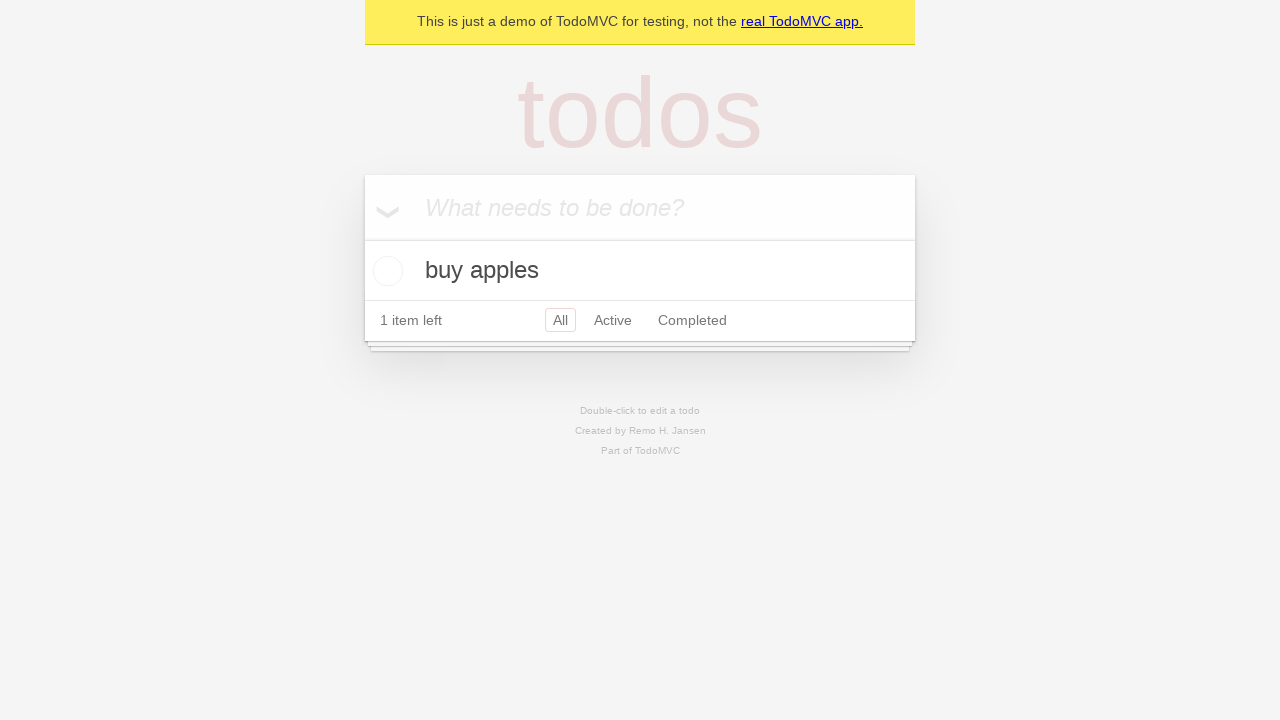

Clicked the todo input field at (640, 207) on internal:attr=[placeholder="What needs to be done?"i]
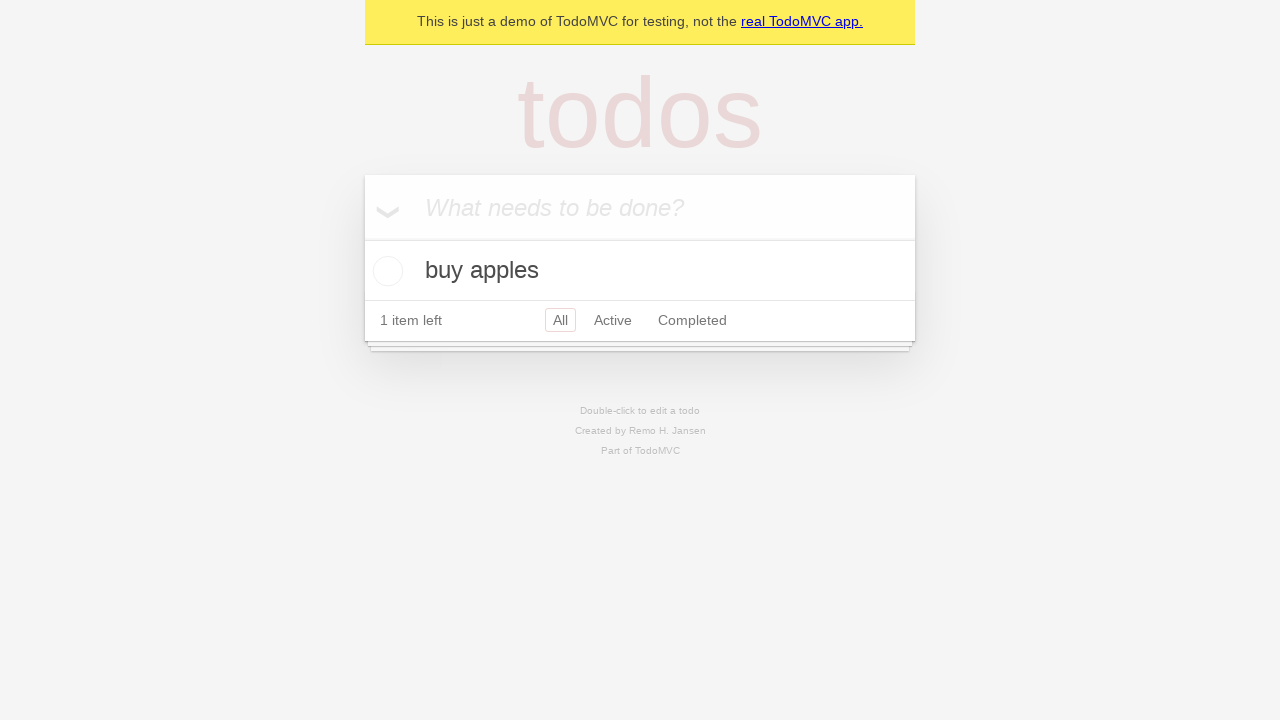

Typed 'clean house' into the todo input field
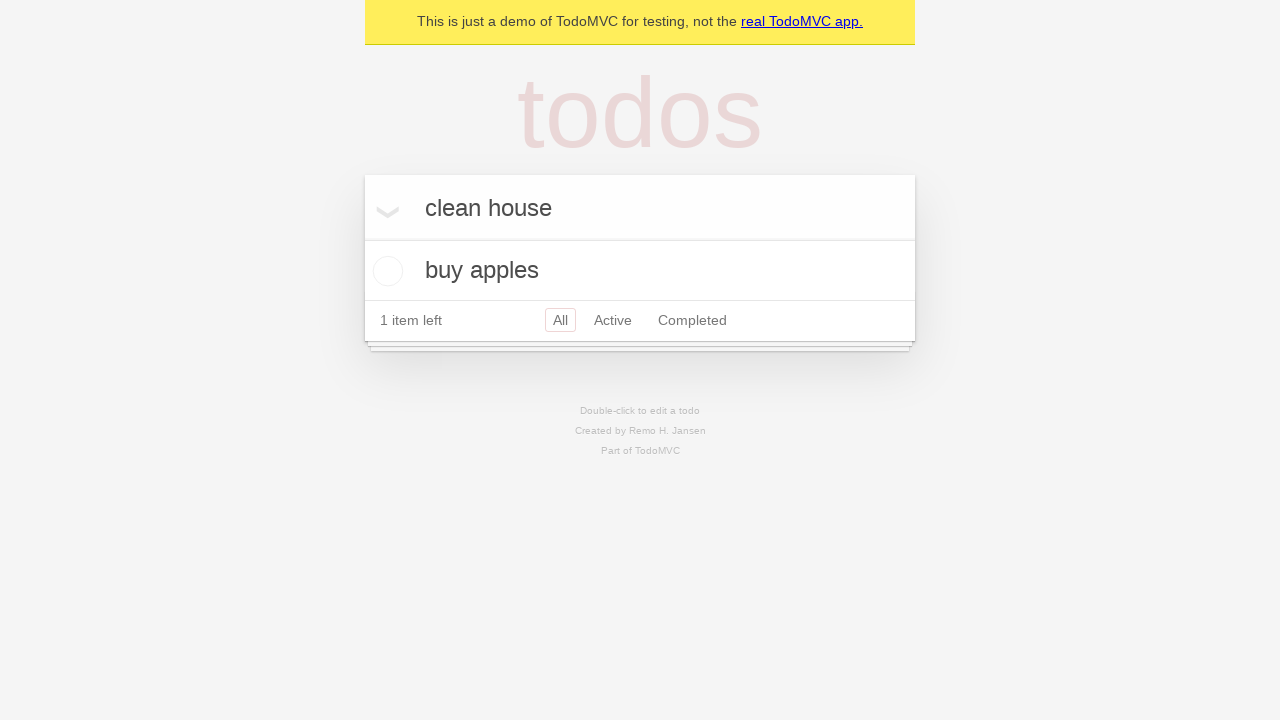

Pressed Enter to add 'clean house' to the todo list
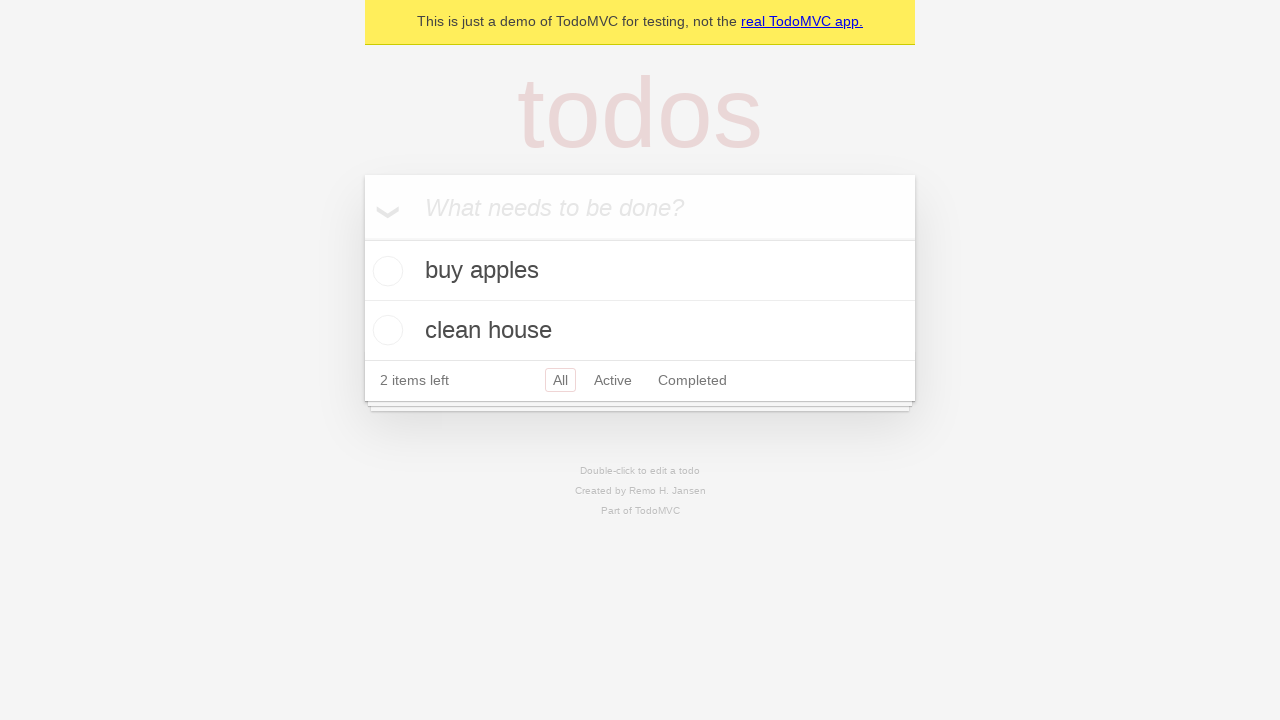

Waited for todo input field to be visible
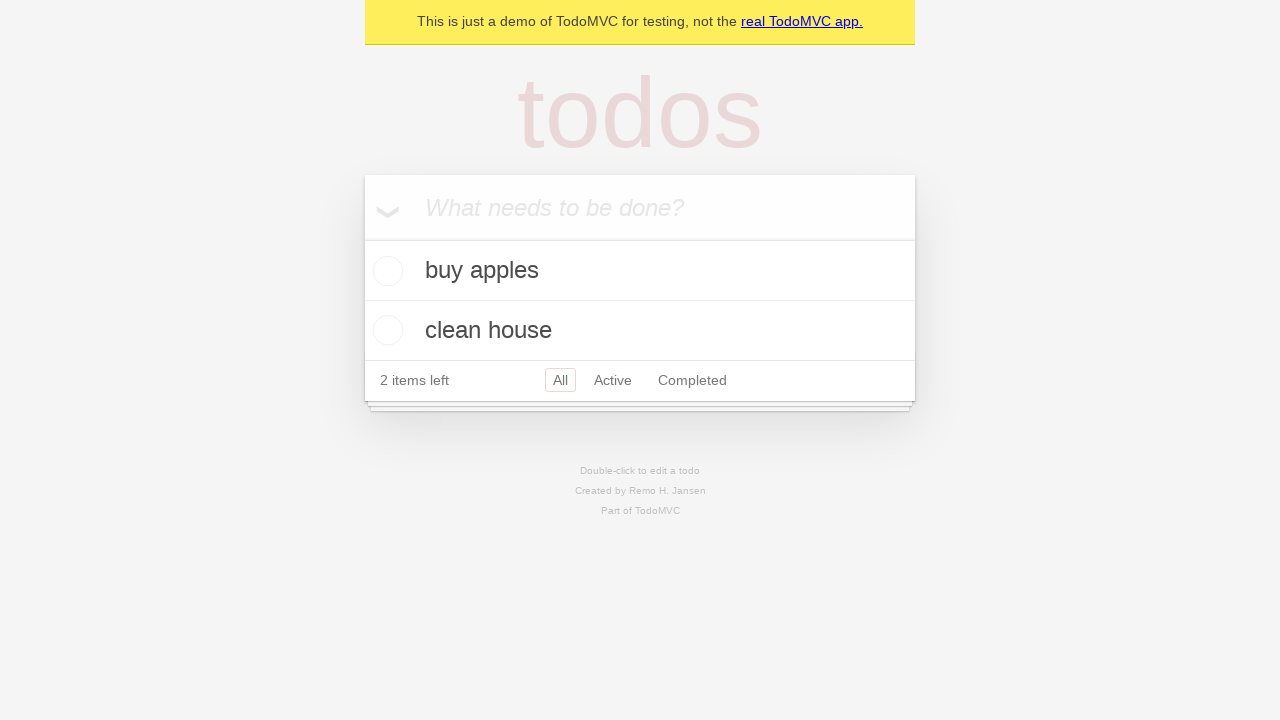

Clicked the todo input field at (640, 207) on internal:attr=[placeholder="What needs to be done?"i]
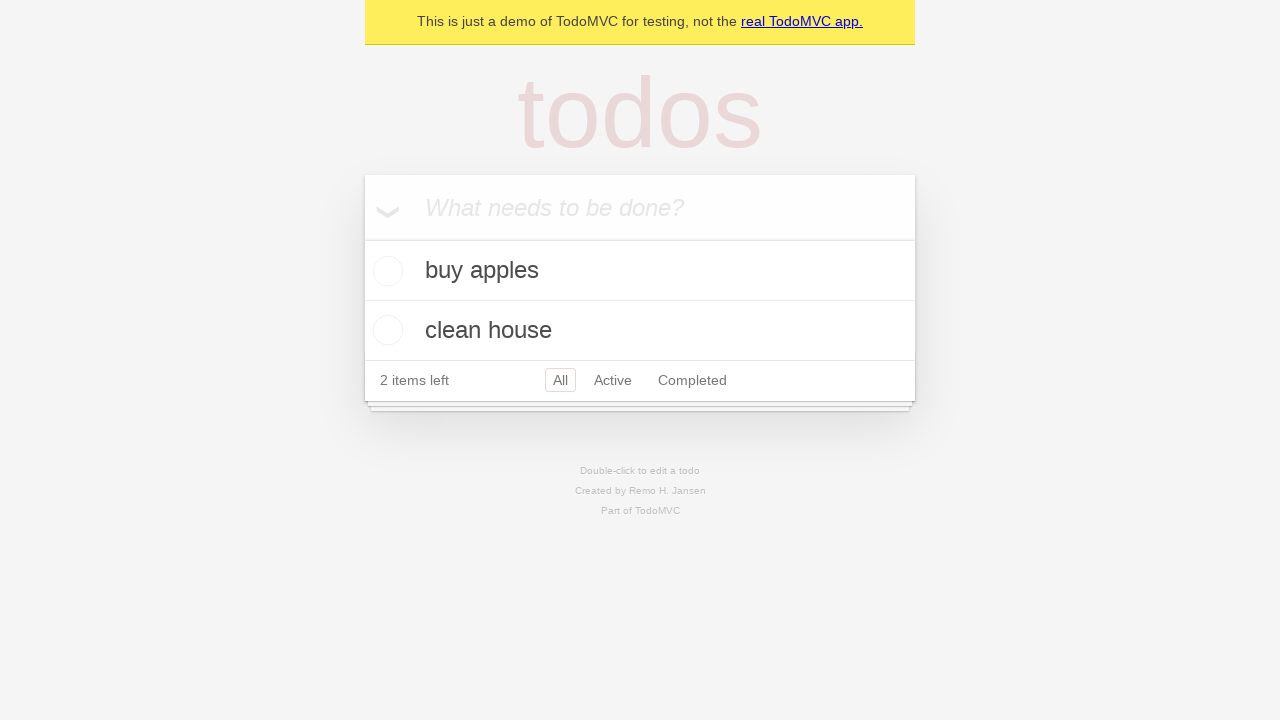

Typed 'send package' into the todo input field
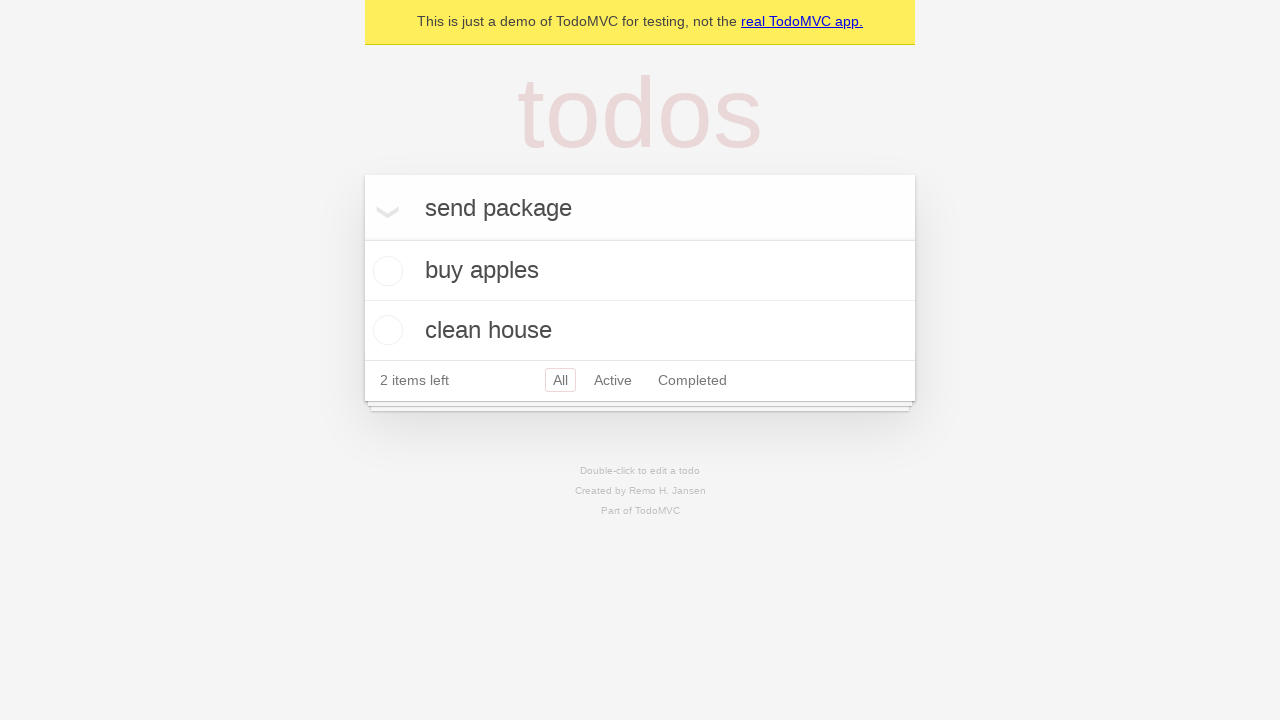

Pressed Enter to add 'send package' to the todo list
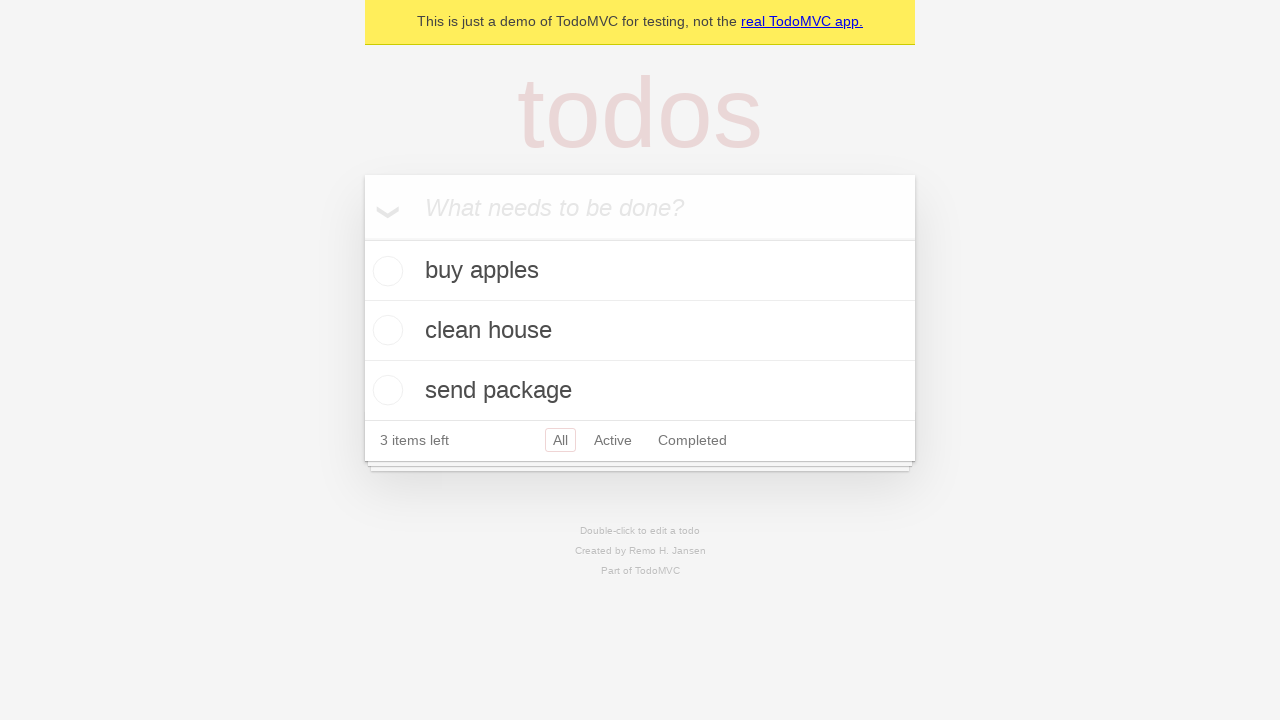

Waited for todo input field to be visible
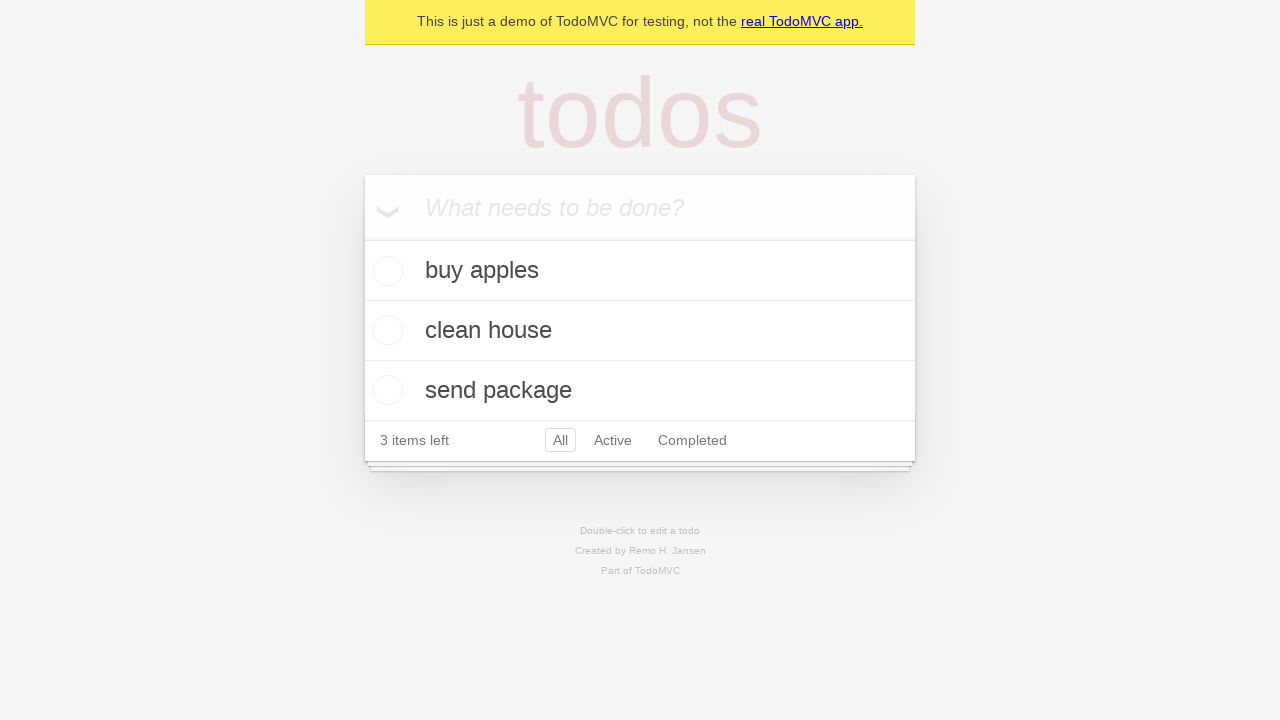

Clicked the todo input field at (640, 207) on internal:attr=[placeholder="What needs to be done?"i]
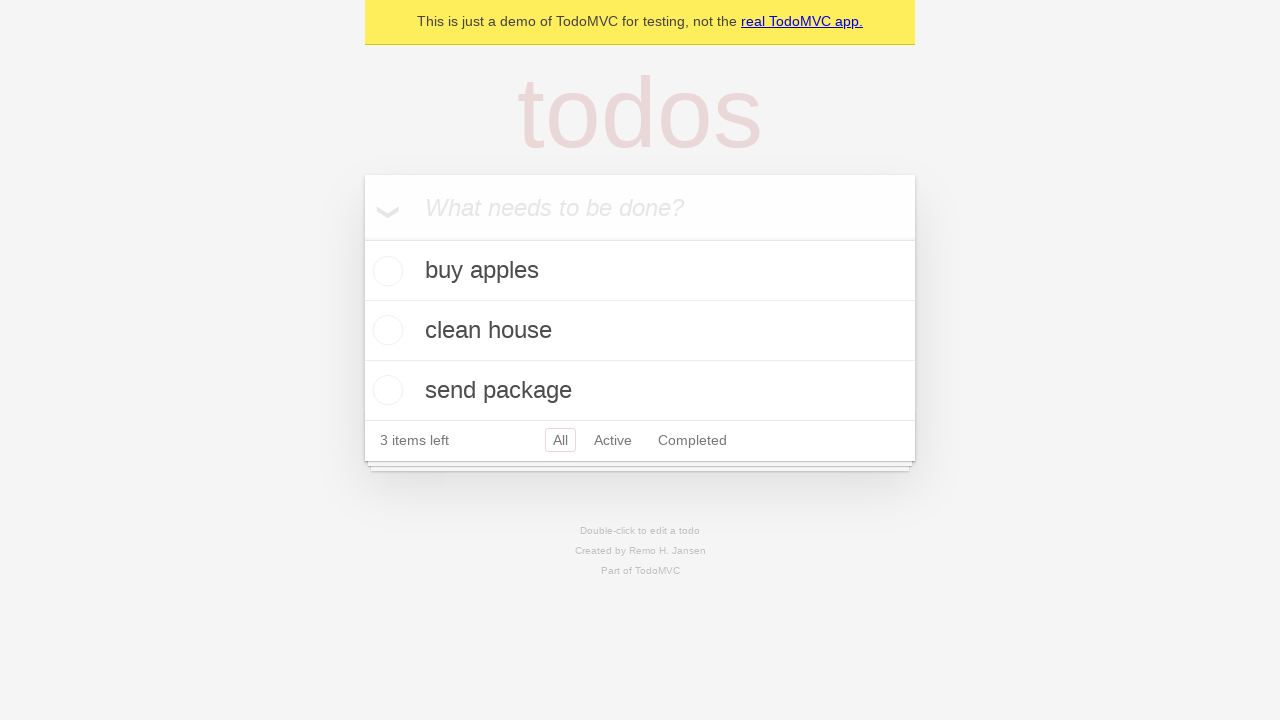

Typed 'mow lawn' into the todo input field
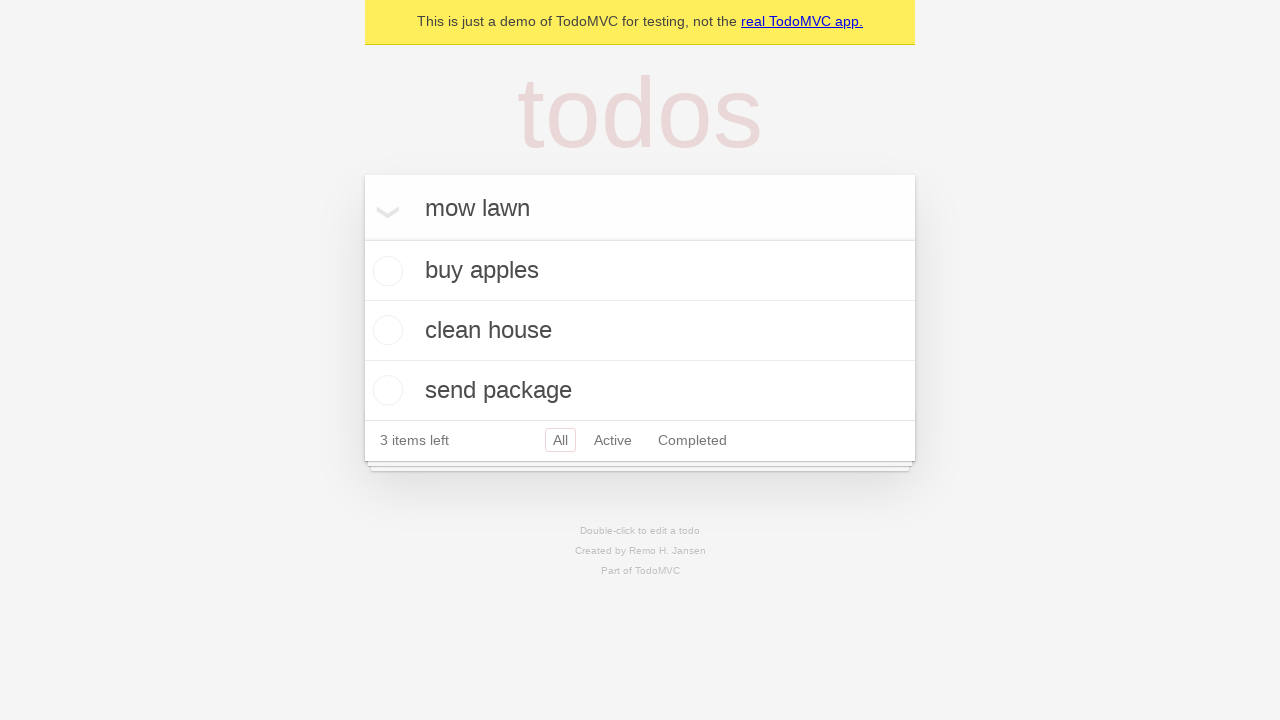

Pressed Enter to add 'mow lawn' to the todo list
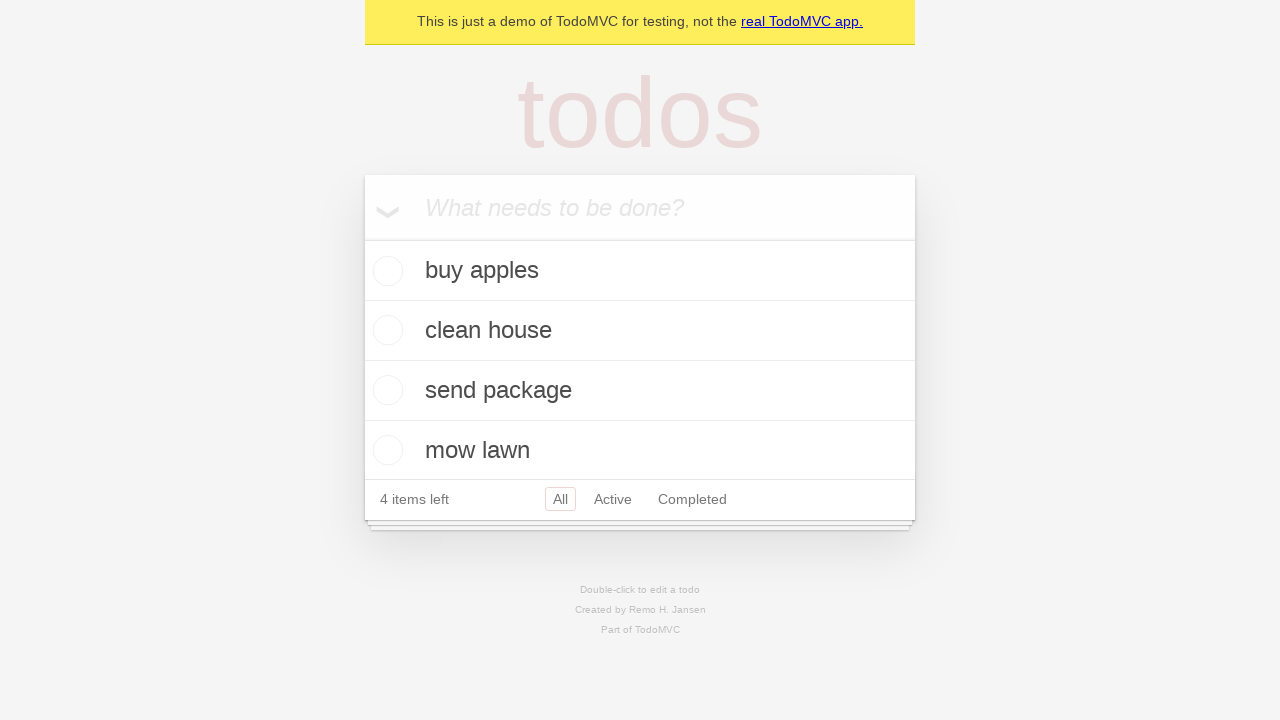

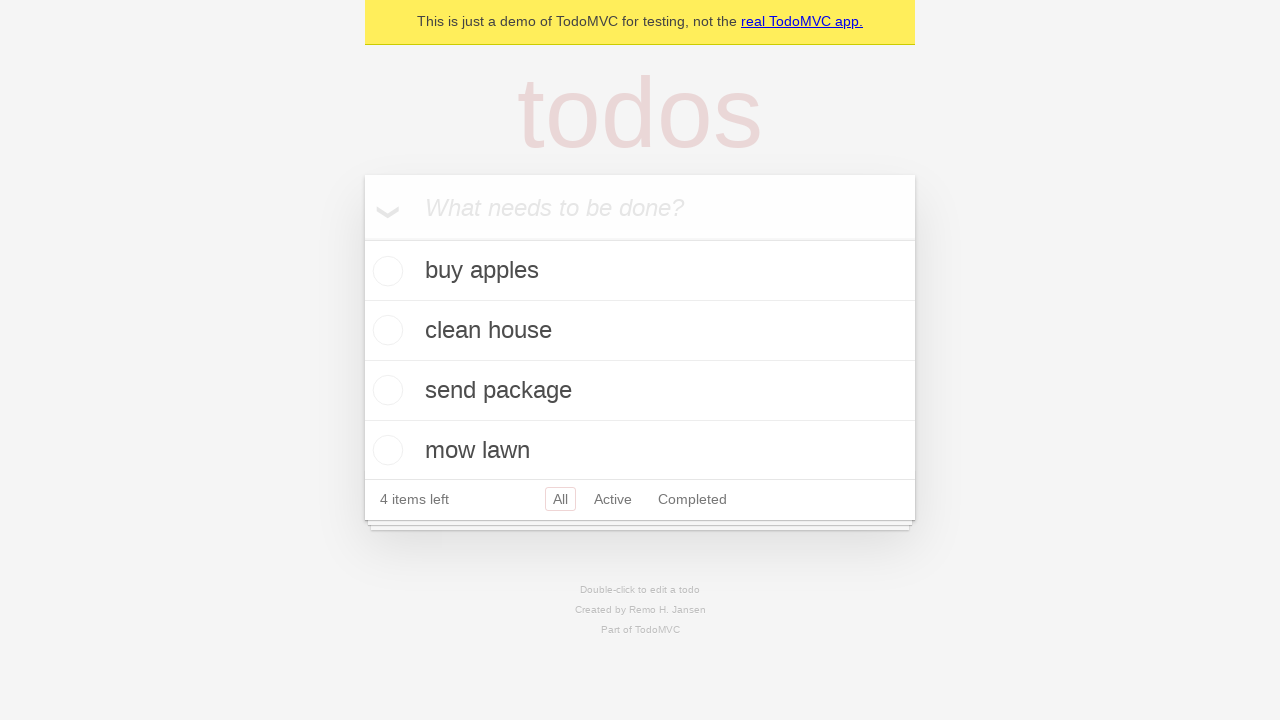